Tests right-click context menu interaction on a course content page by right-clicking on a heading element and navigating through the context menu using keyboard keys to select an option.

Starting URL: http://greenstech.in/selenium-course-content.html

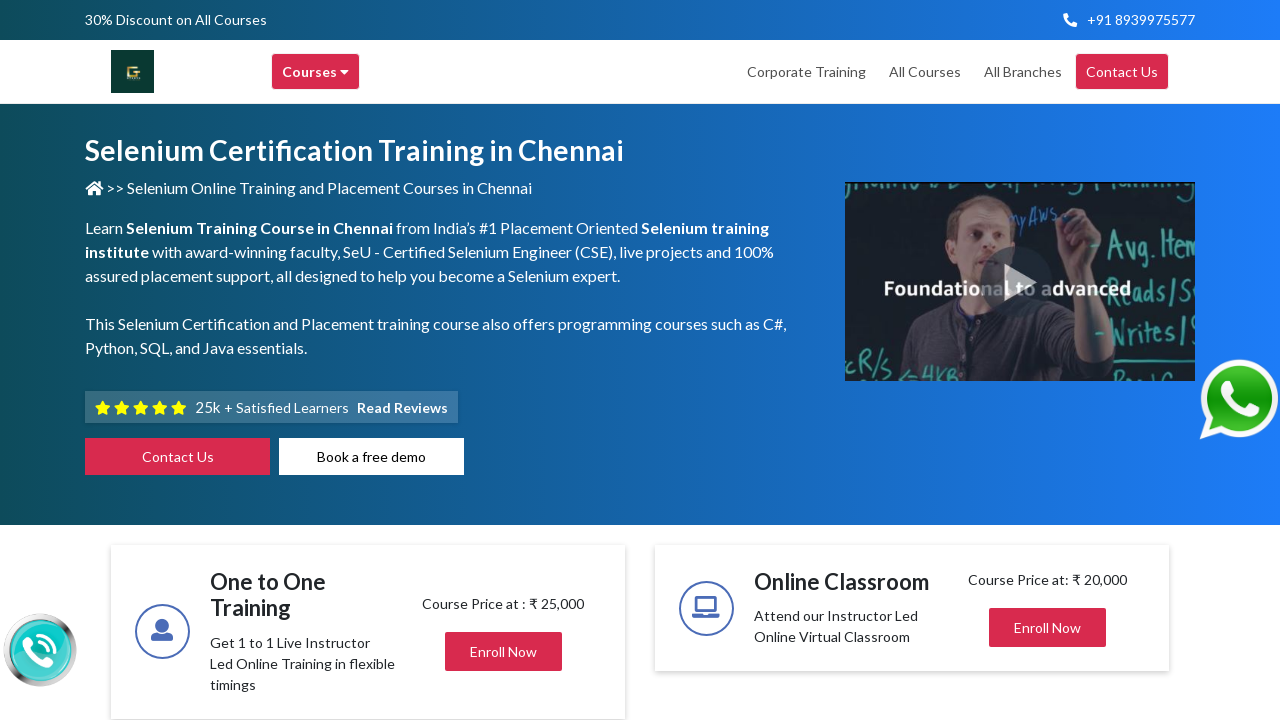

Waited for heading element to load
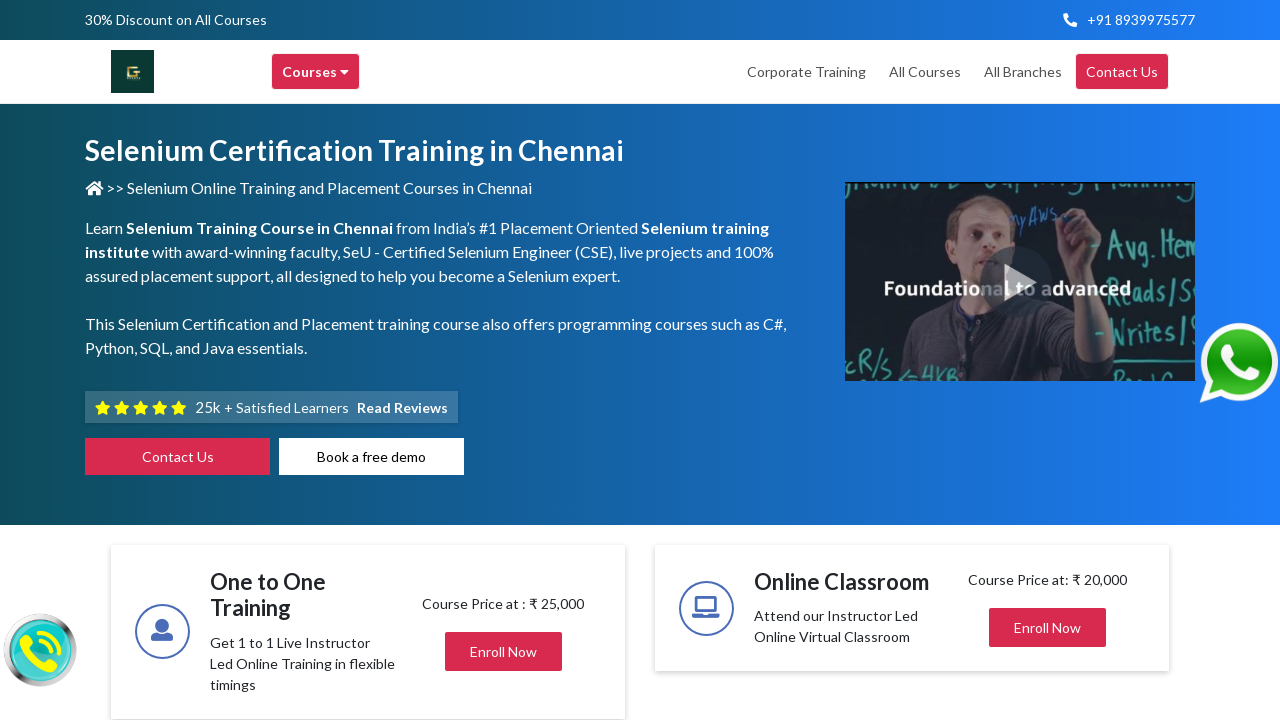

Typed 'Frame work Paper' into heading element on div.card-headerframework.d-flex.align-items-center.justify-content-between
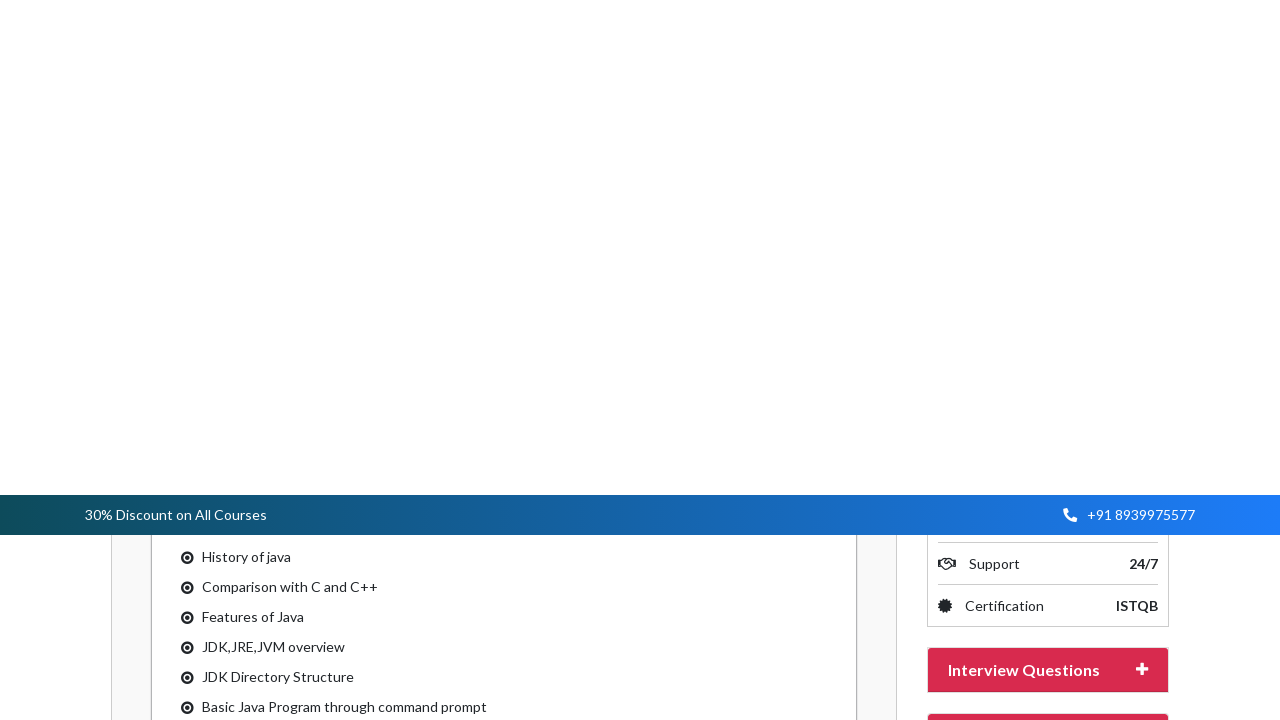

Waited 2000ms for page stabilization
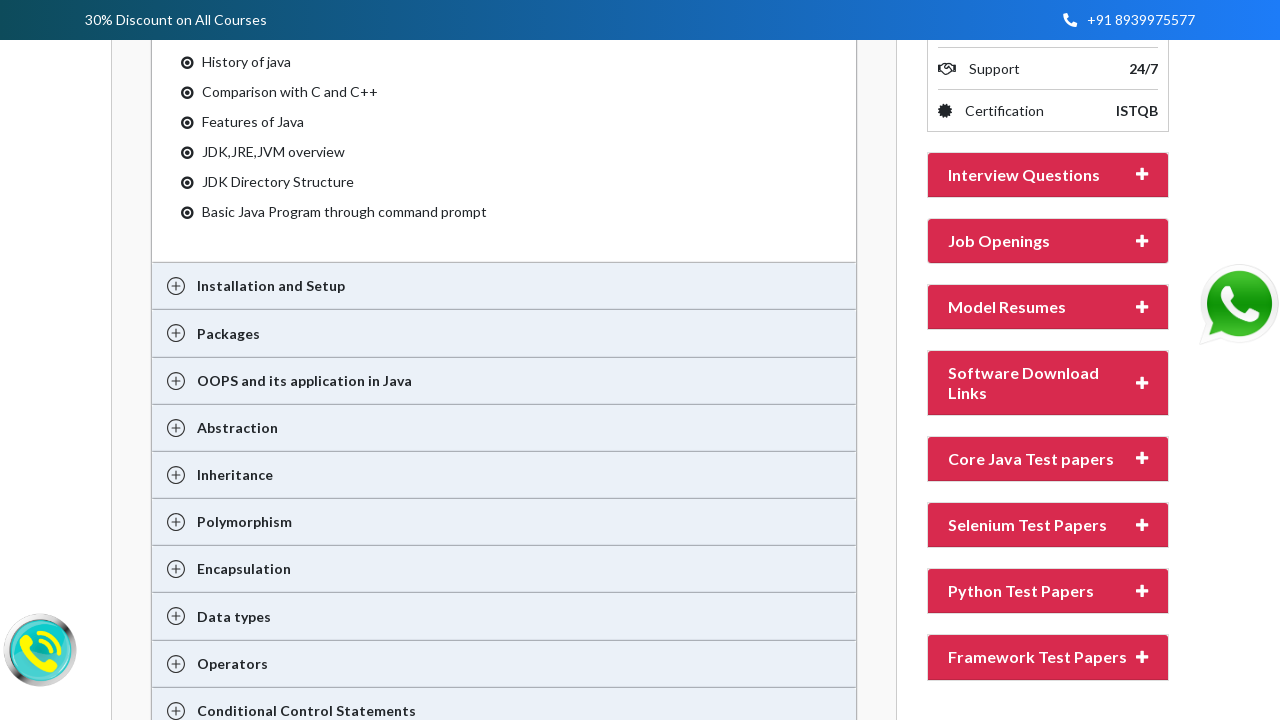

Right-clicked on heading element to open context menu at (1048, 657) on div.card-headerframework.d-flex.align-items-center.justify-content-between
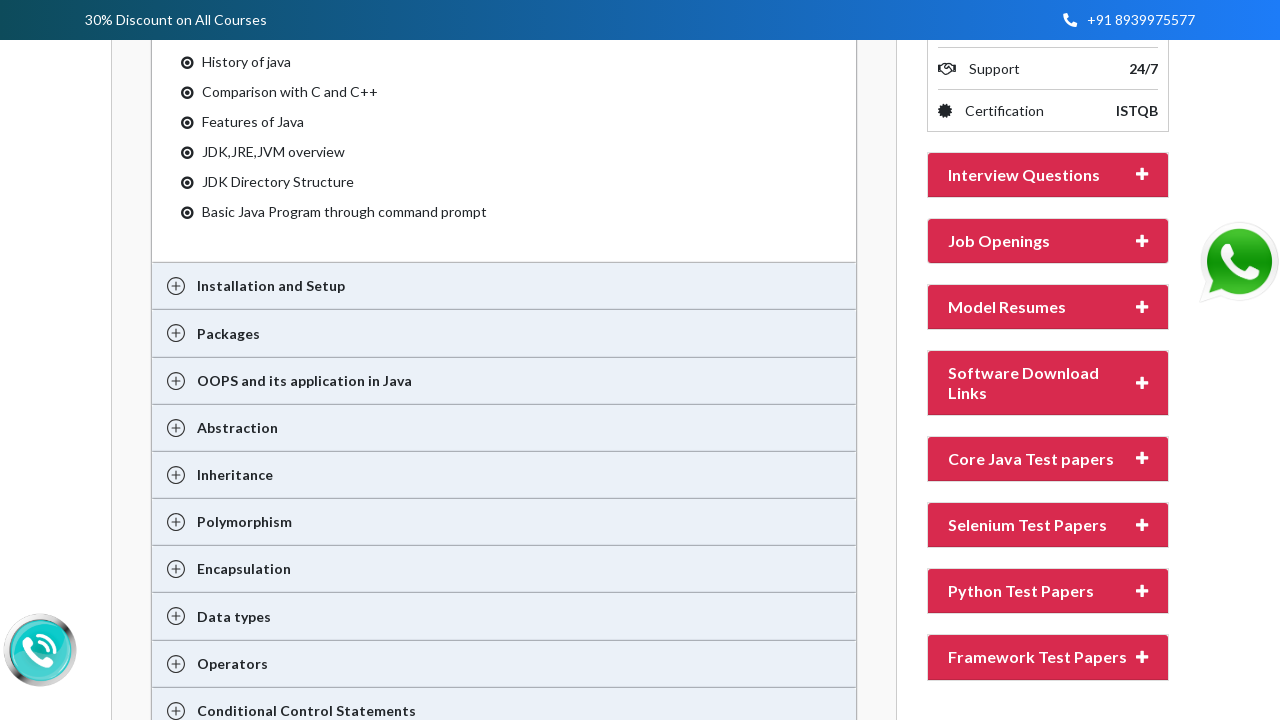

Pressed ArrowDown key to navigate context menu (press 1 of 9)
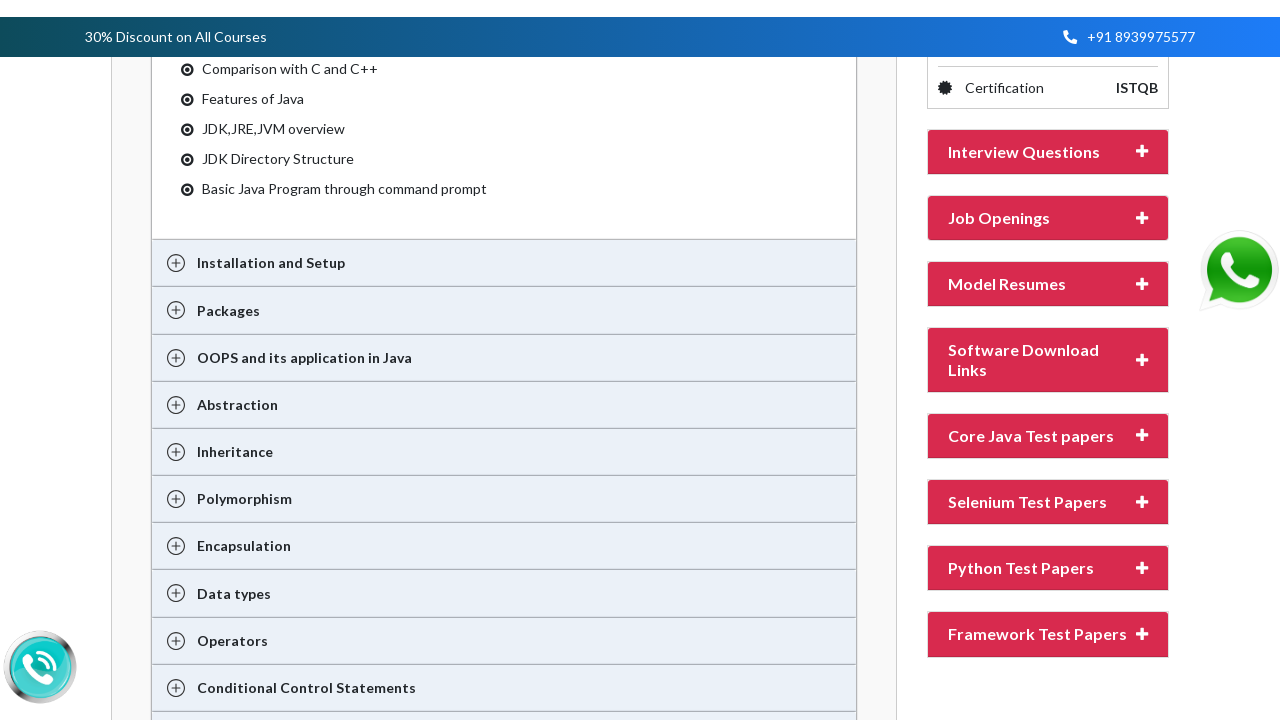

Pressed ArrowDown key to navigate context menu (press 2 of 9)
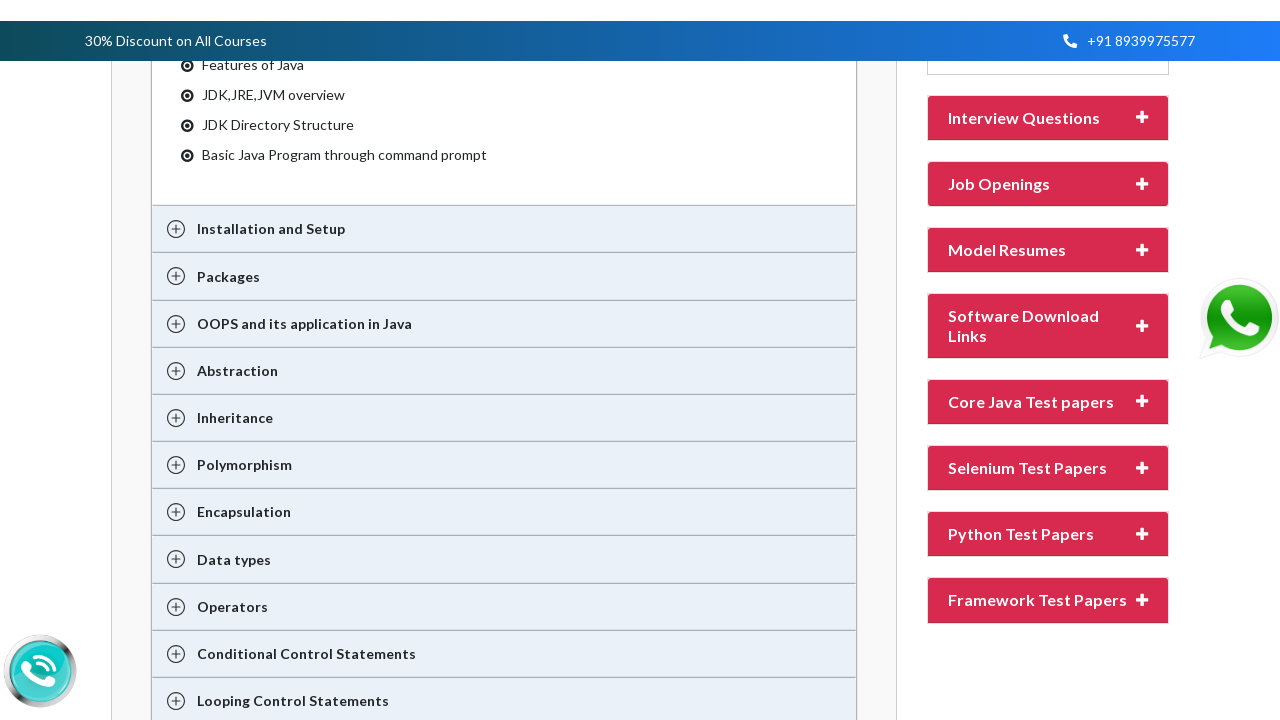

Pressed ArrowDown key to navigate context menu (press 3 of 9)
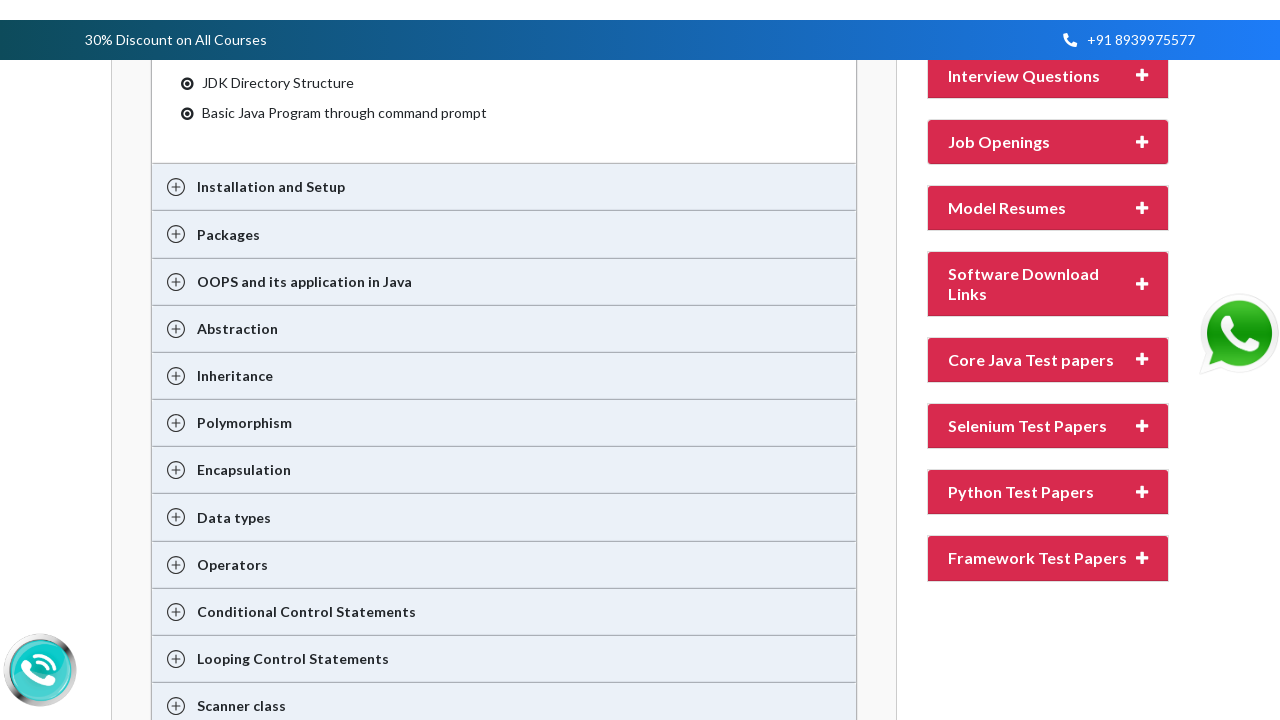

Pressed ArrowDown key to navigate context menu (press 4 of 9)
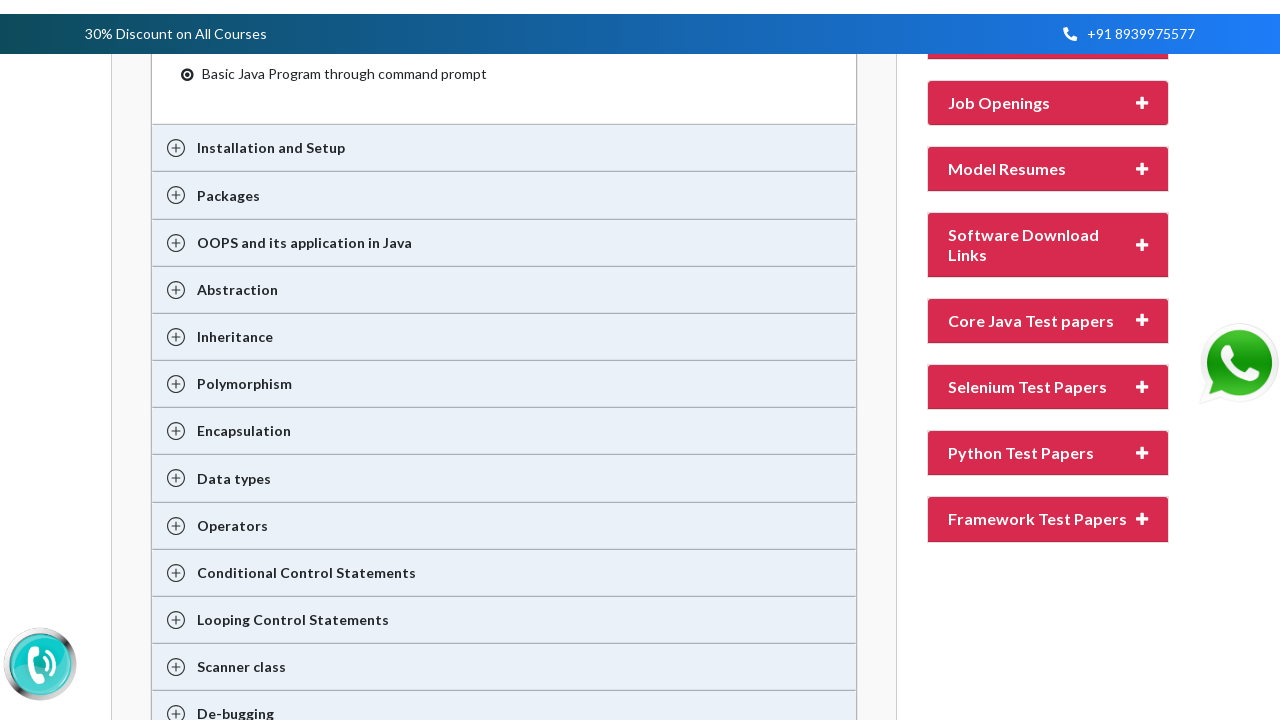

Pressed ArrowDown key to navigate context menu (press 5 of 9)
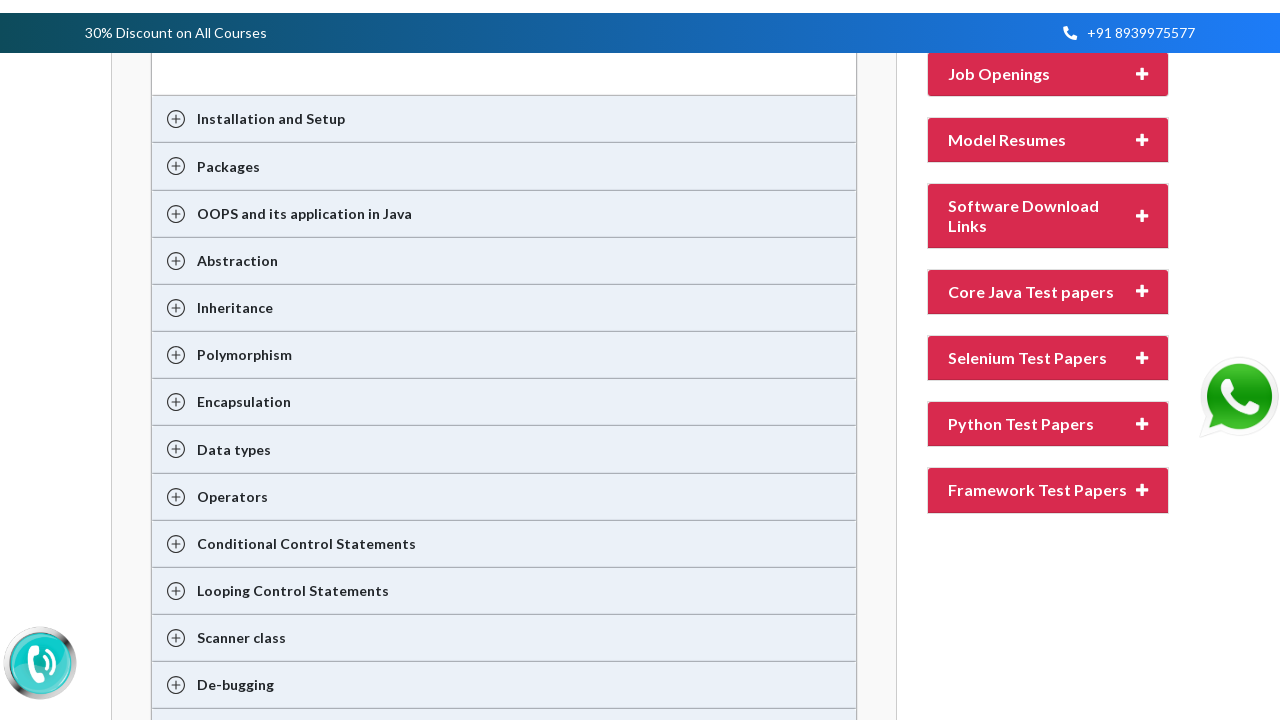

Pressed ArrowDown key to navigate context menu (press 6 of 9)
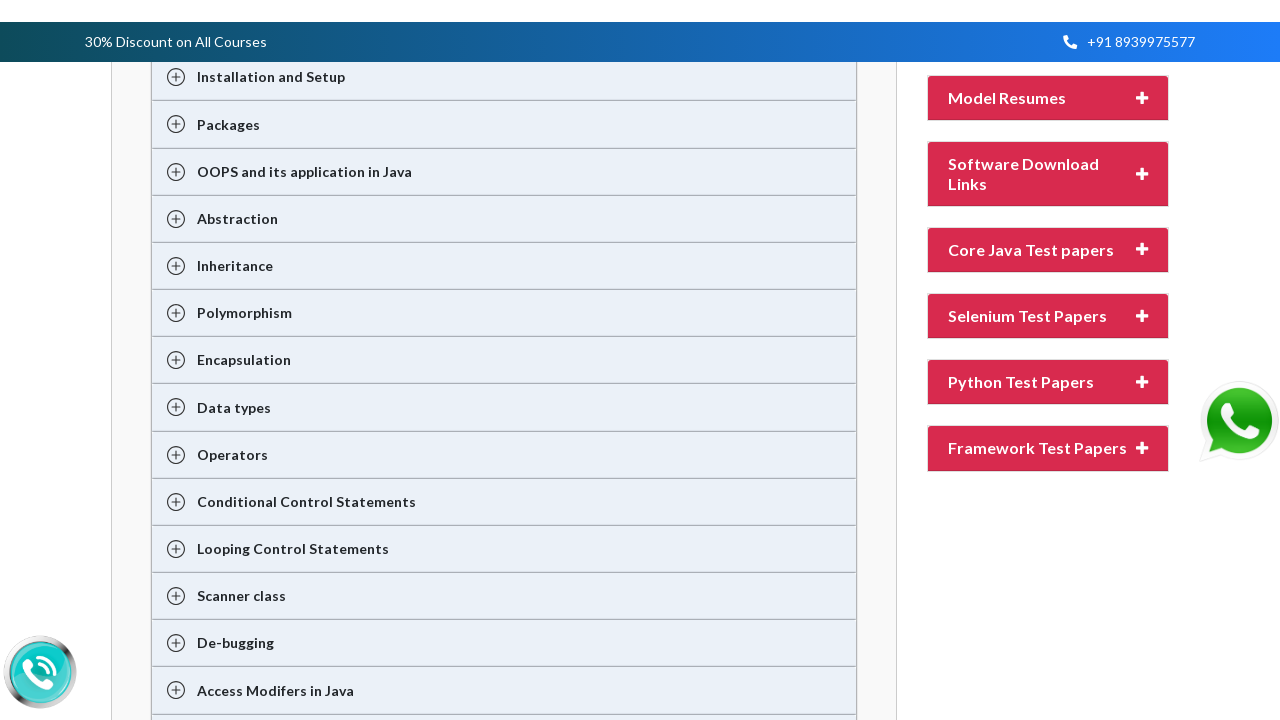

Pressed ArrowDown key to navigate context menu (press 7 of 9)
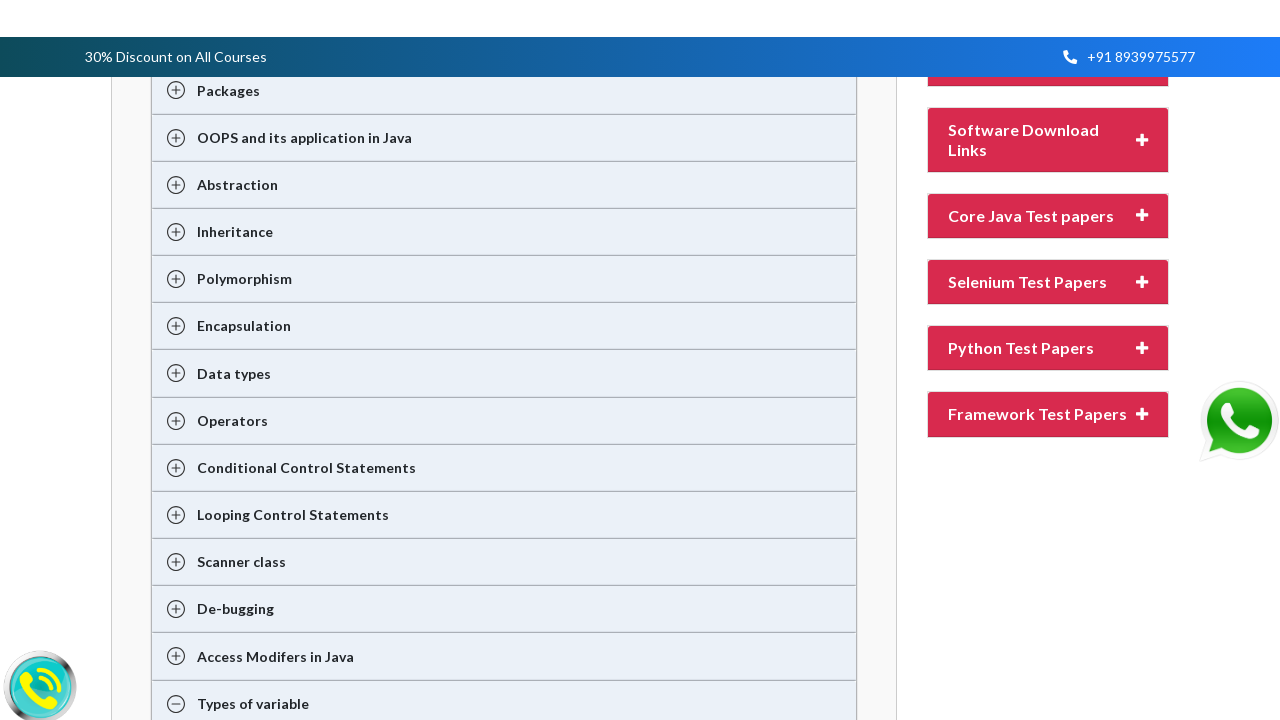

Pressed ArrowDown key to navigate context menu (press 8 of 9)
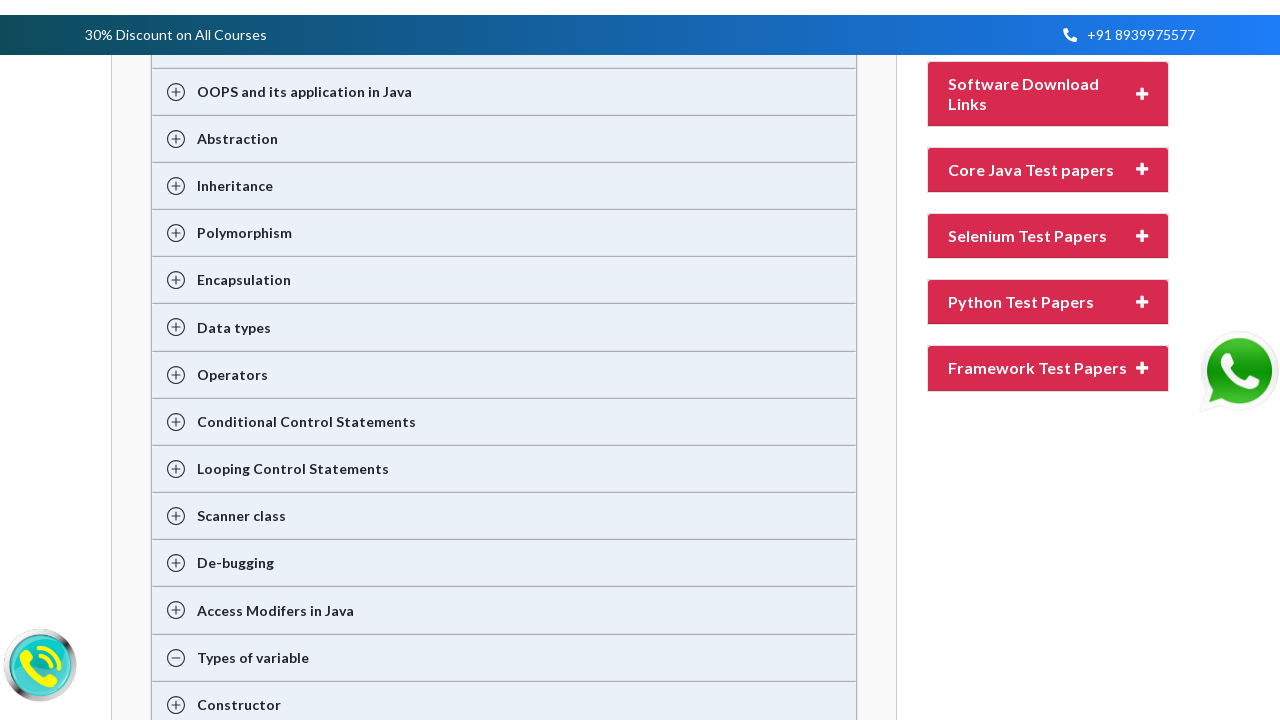

Pressed ArrowDown key to navigate context menu (press 9 of 9)
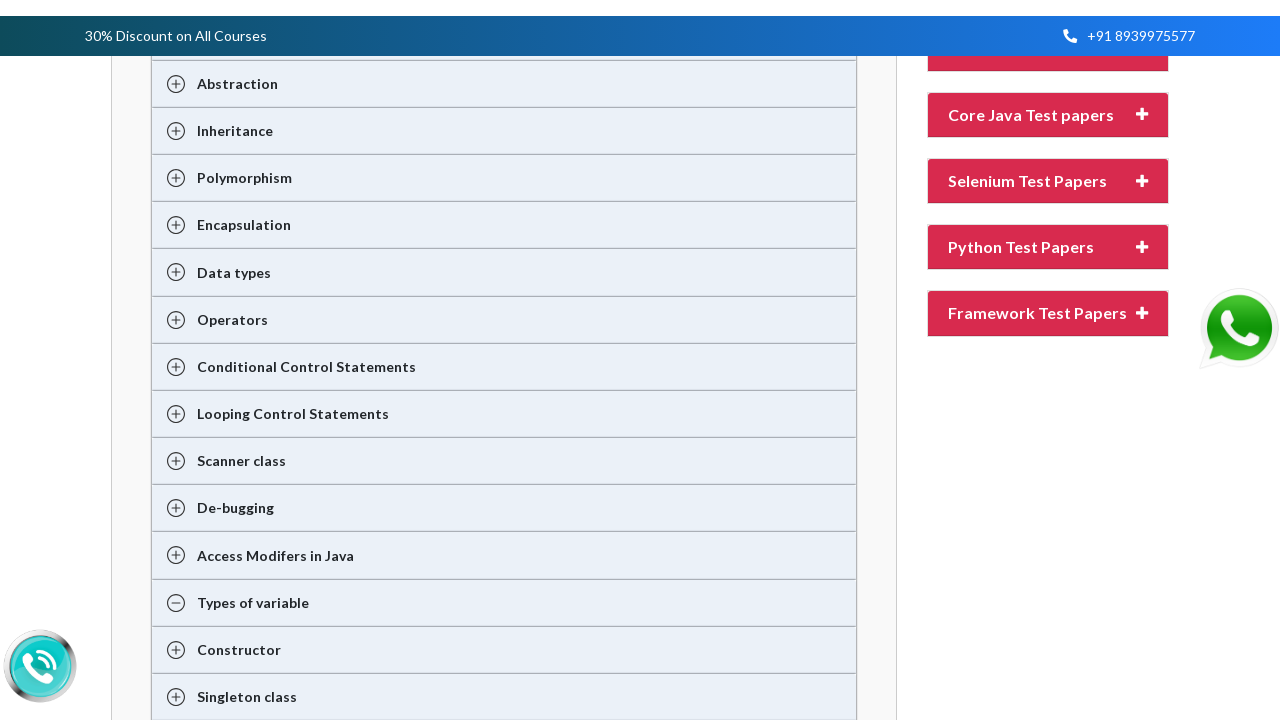

Pressed Enter to select context menu option
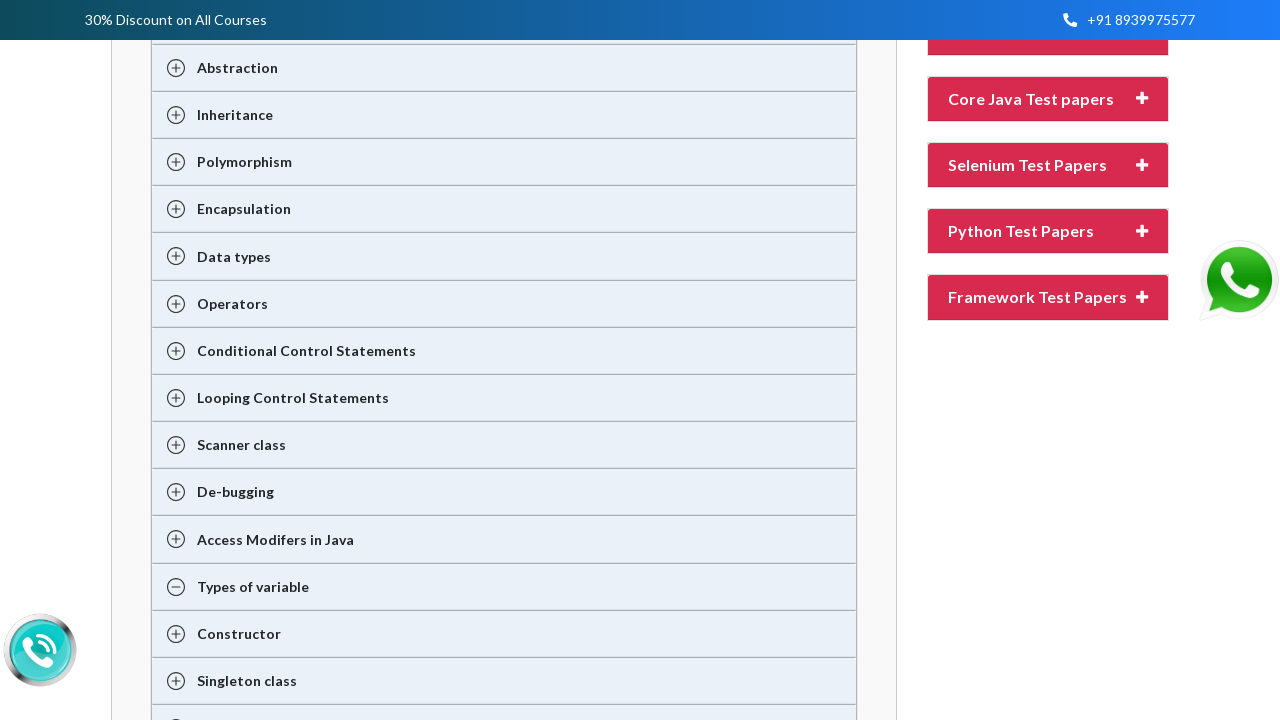

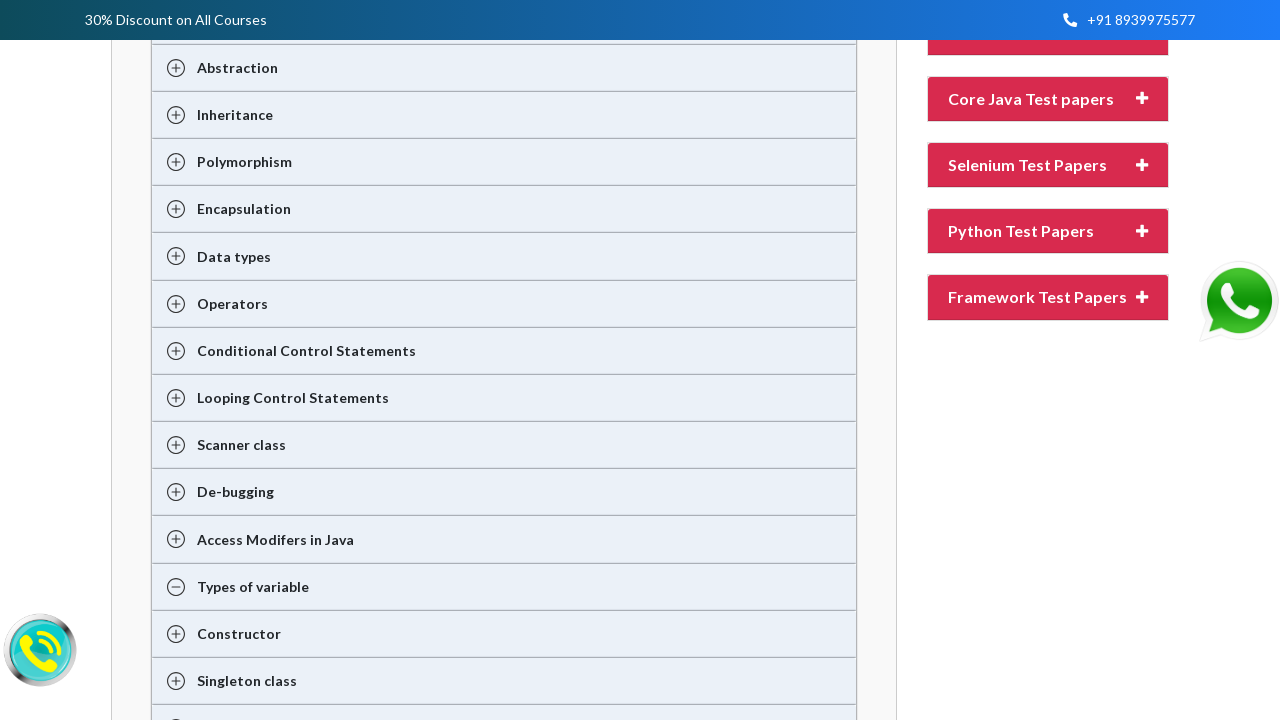